Tests checkbox functionality by clicking on option1 checkbox and verifying it becomes selected

Starting URL: https://www.rahulshettyacademy.com/AutomationPractice/

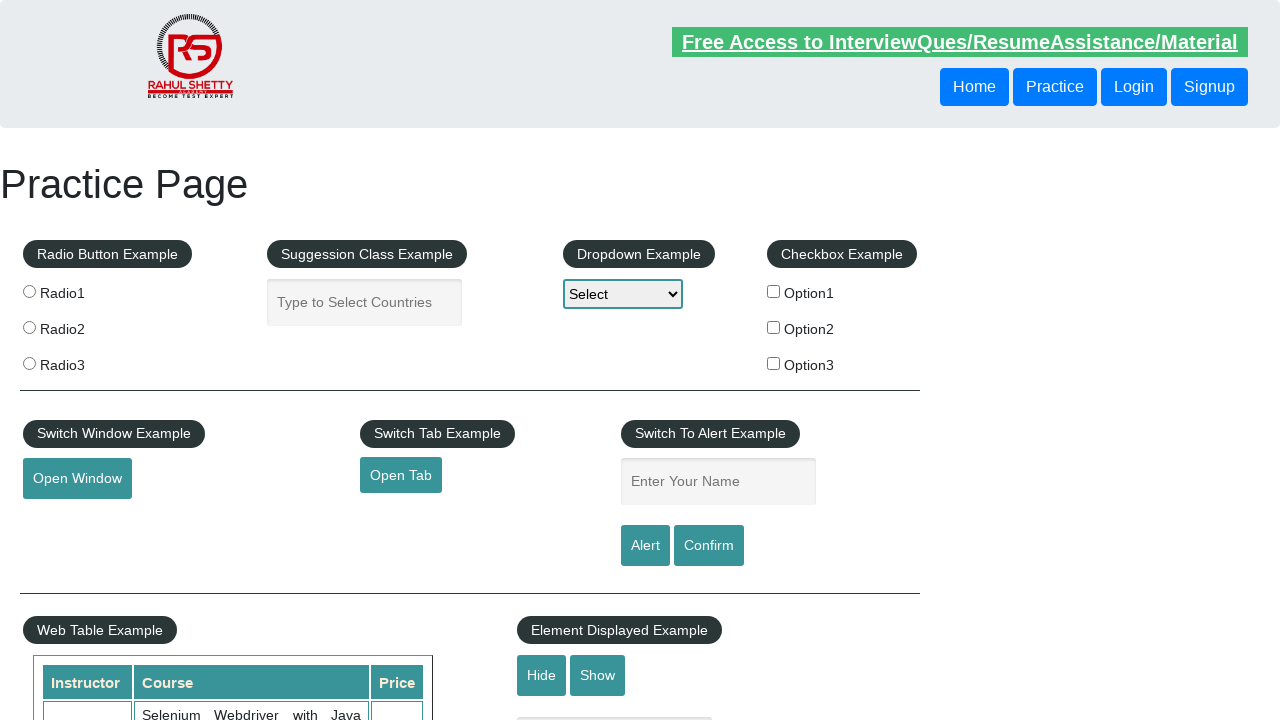

Clicked on option1 checkbox at (774, 291) on input[value='option1']
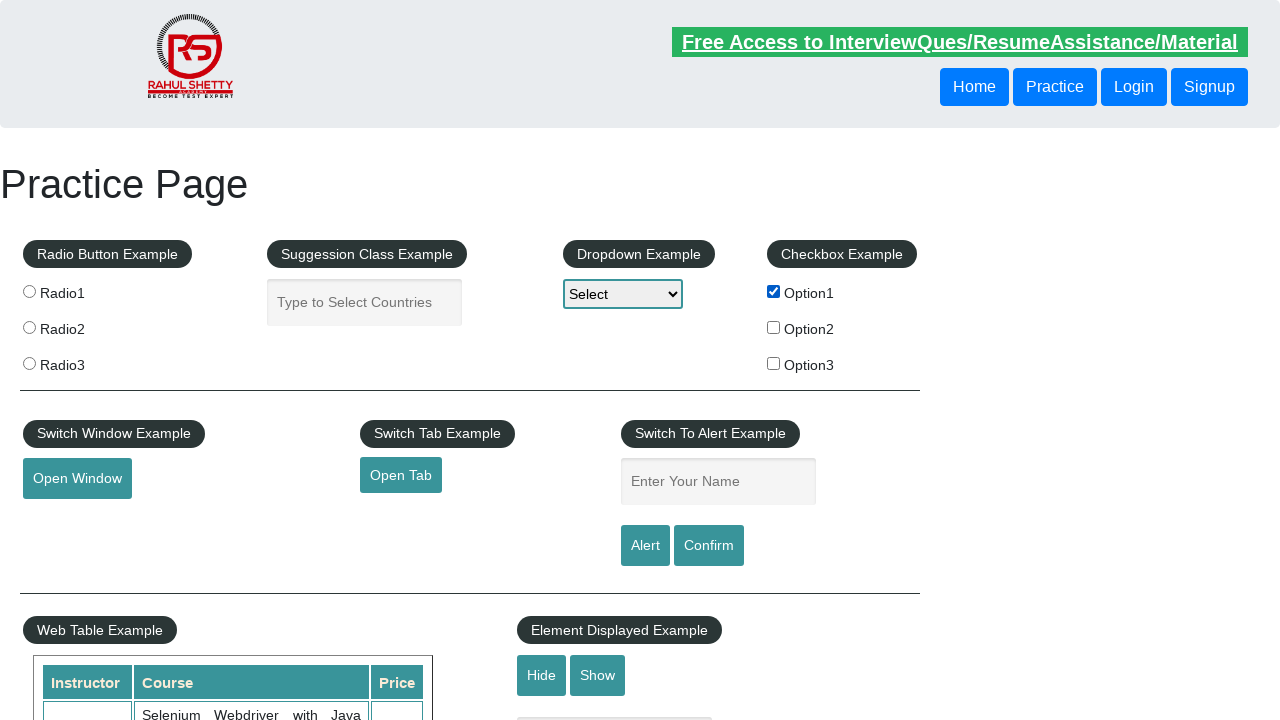

Verified option1 checkbox is selected
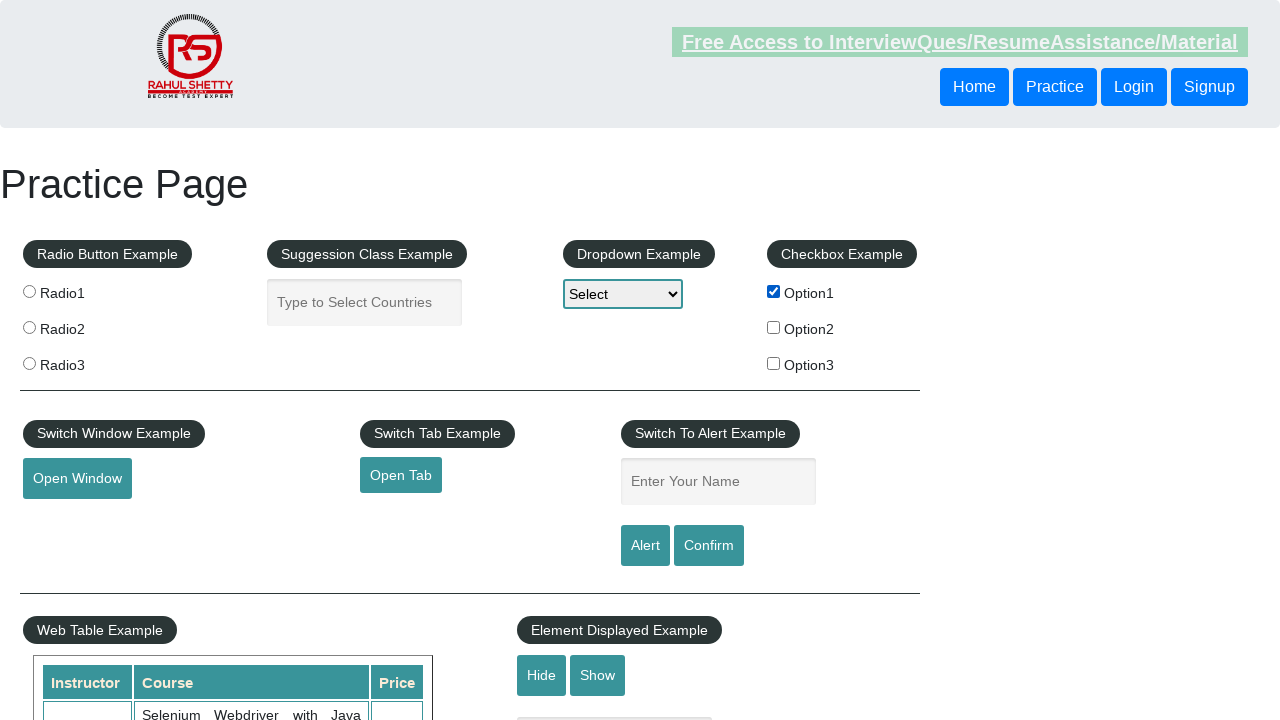

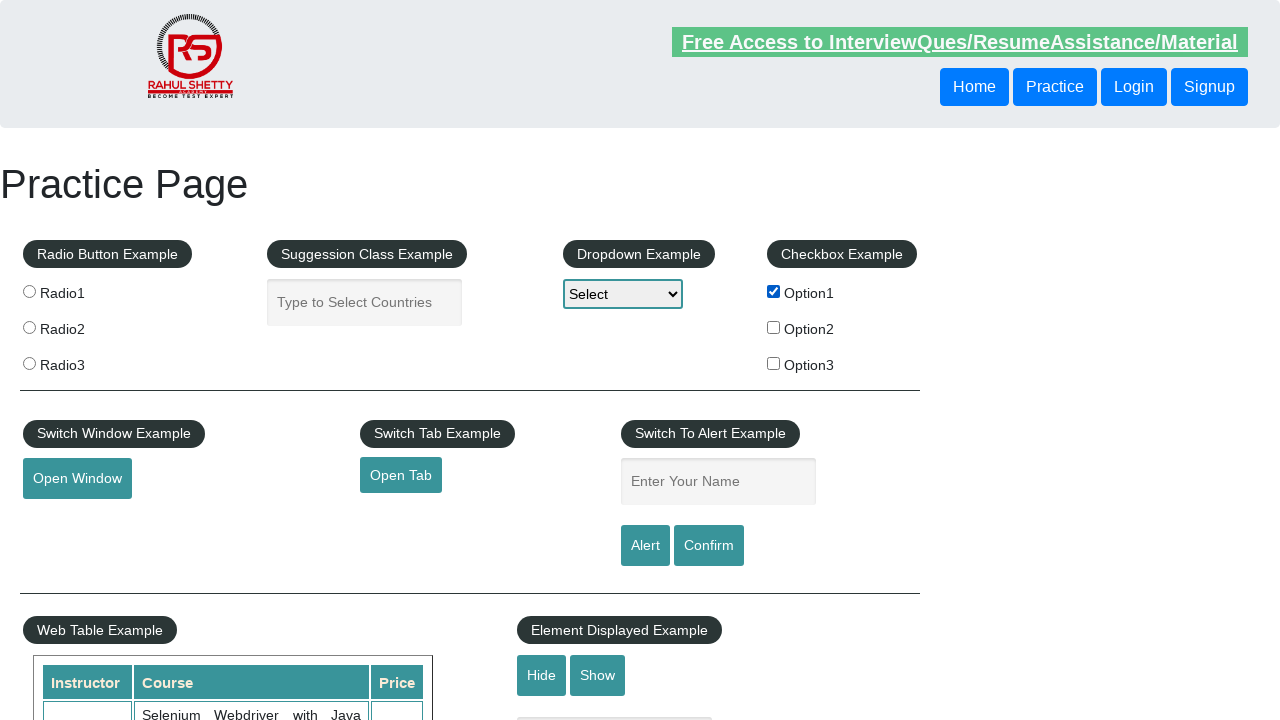